Tests that the clear completed button displays the correct text

Starting URL: https://demo.playwright.dev/todomvc

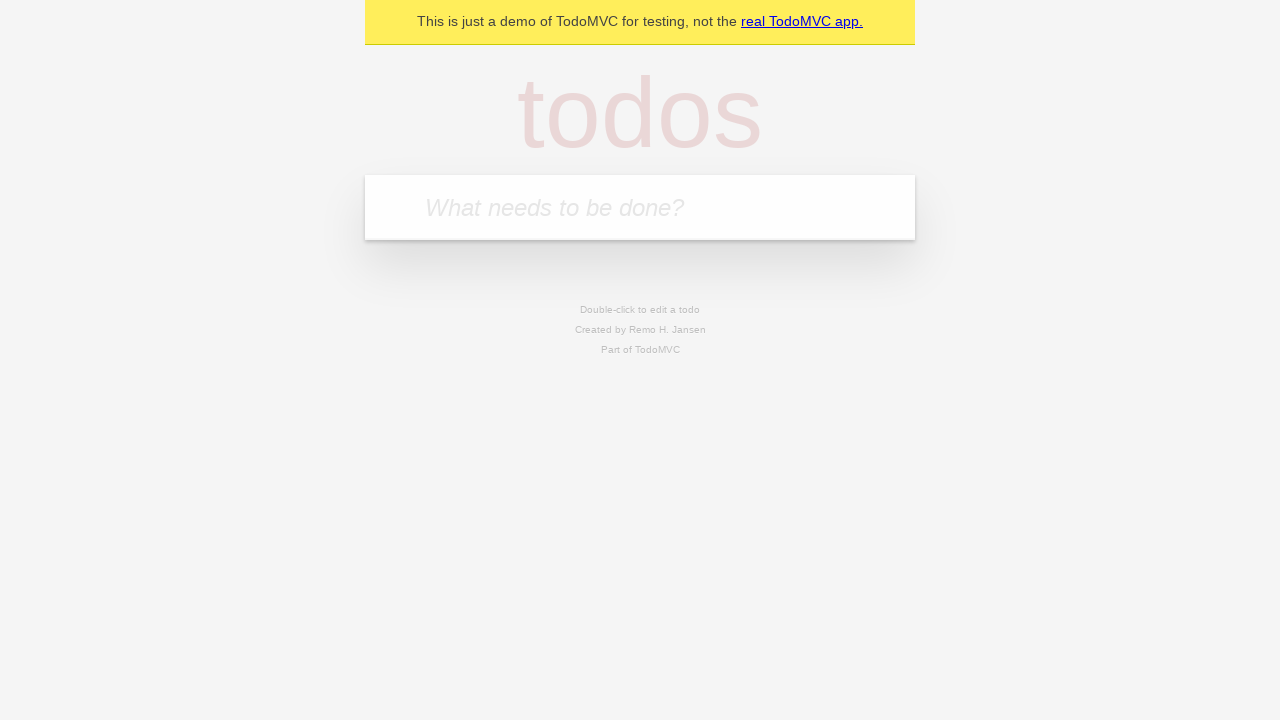

Filled new todo input with 'buy some cheese' on .new-todo
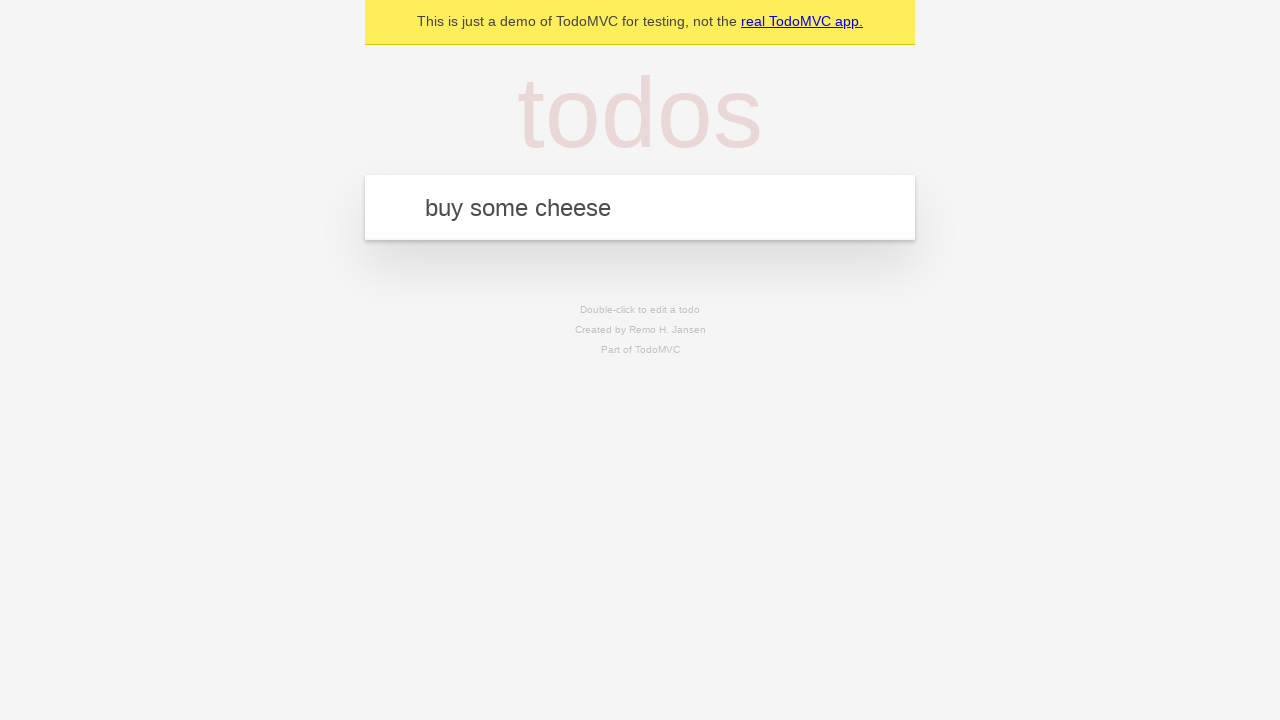

Pressed Enter to add first todo on .new-todo
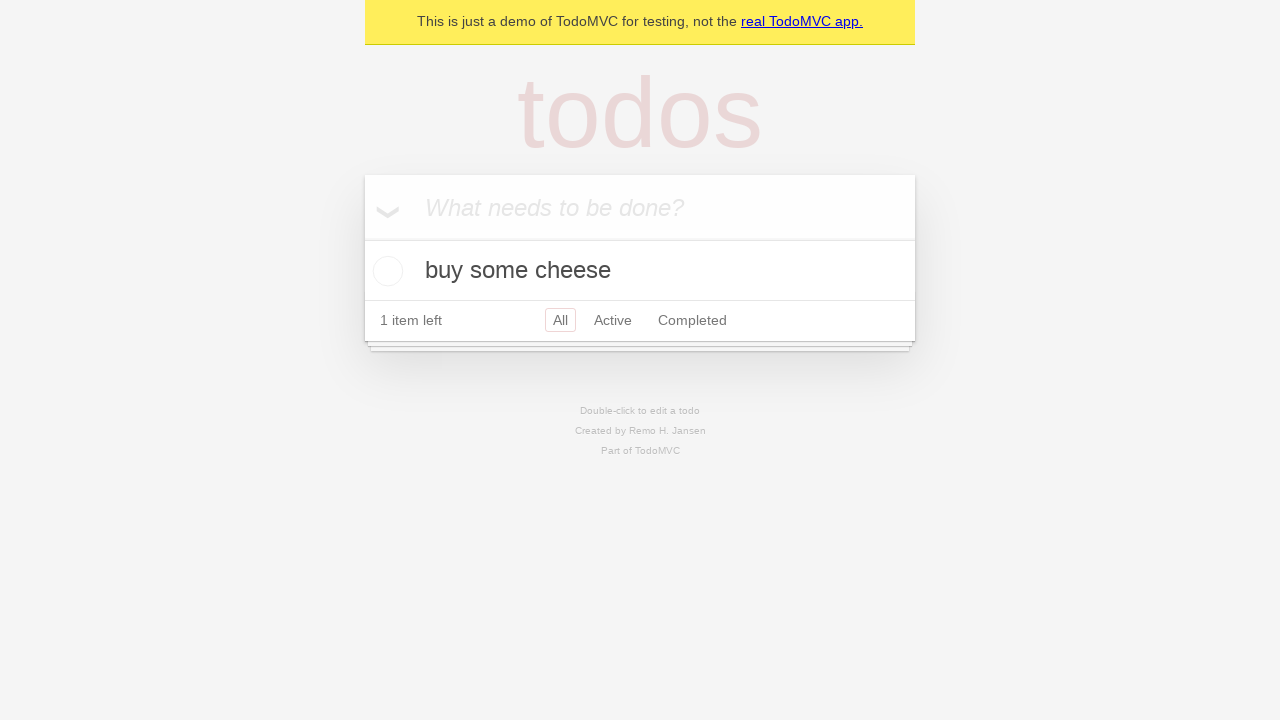

Filled new todo input with 'feed the cat' on .new-todo
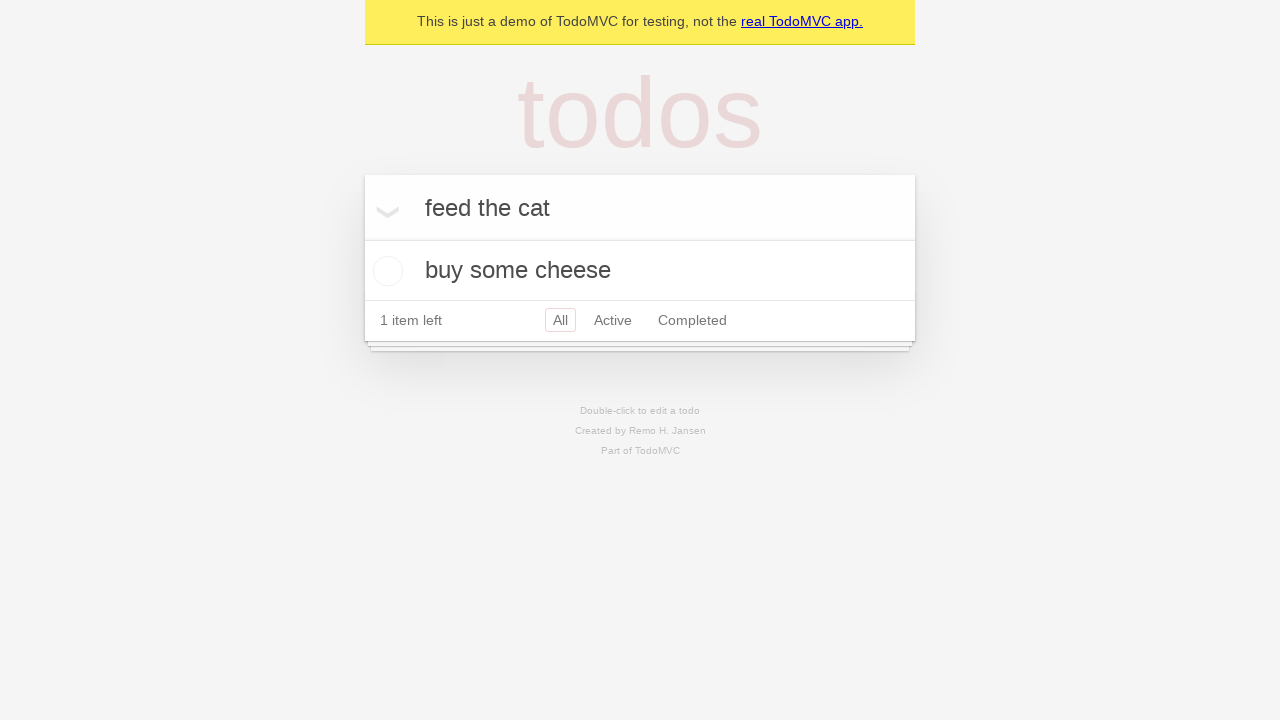

Pressed Enter to add second todo on .new-todo
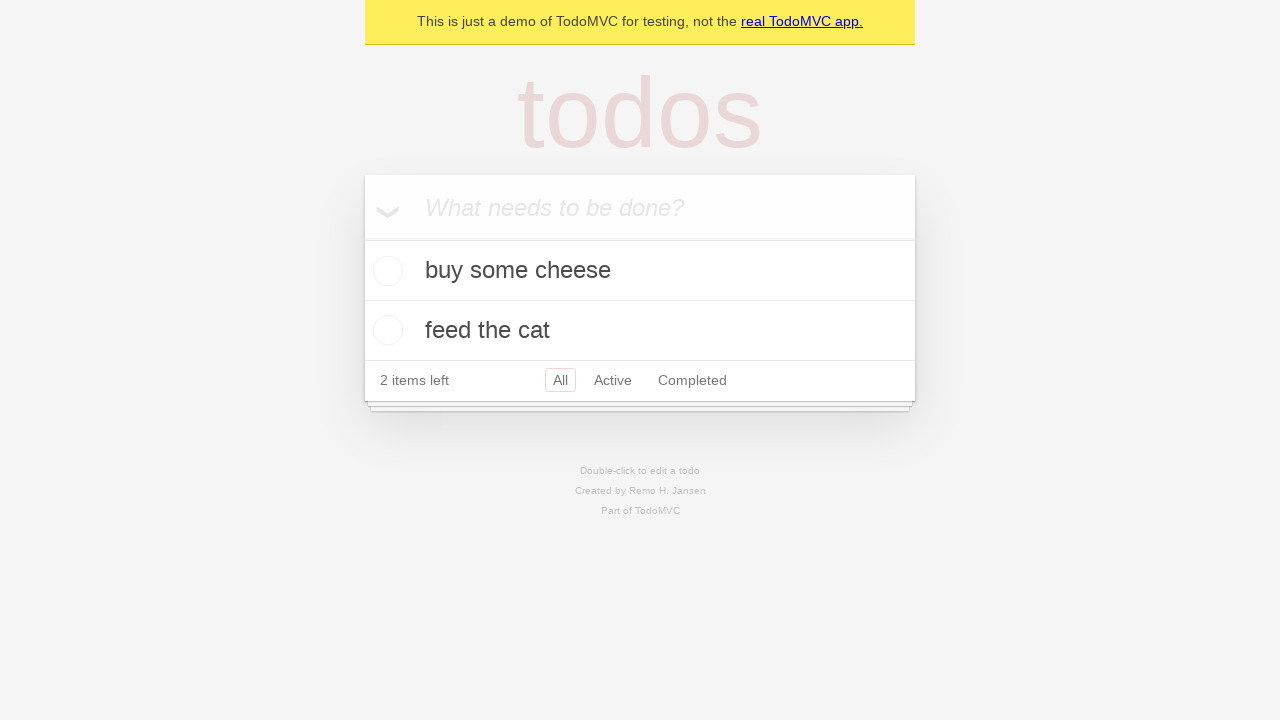

Filled new todo input with 'book a doctors appointment' on .new-todo
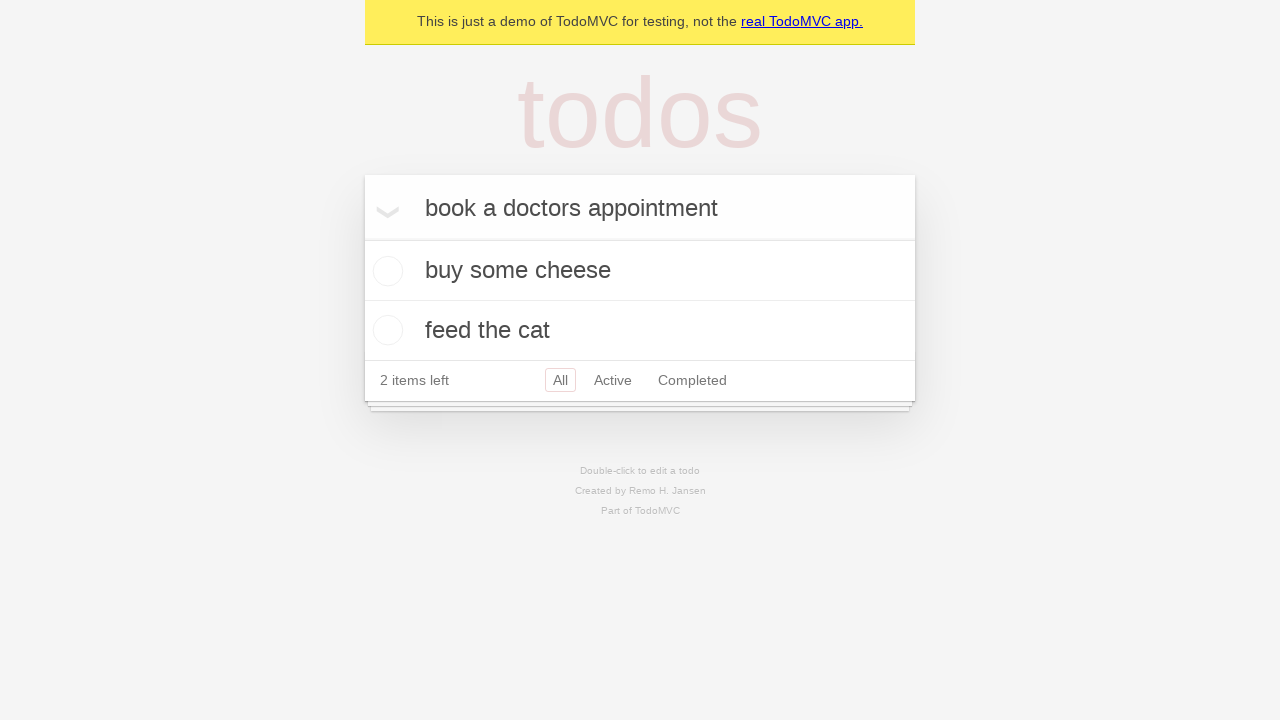

Pressed Enter to add third todo on .new-todo
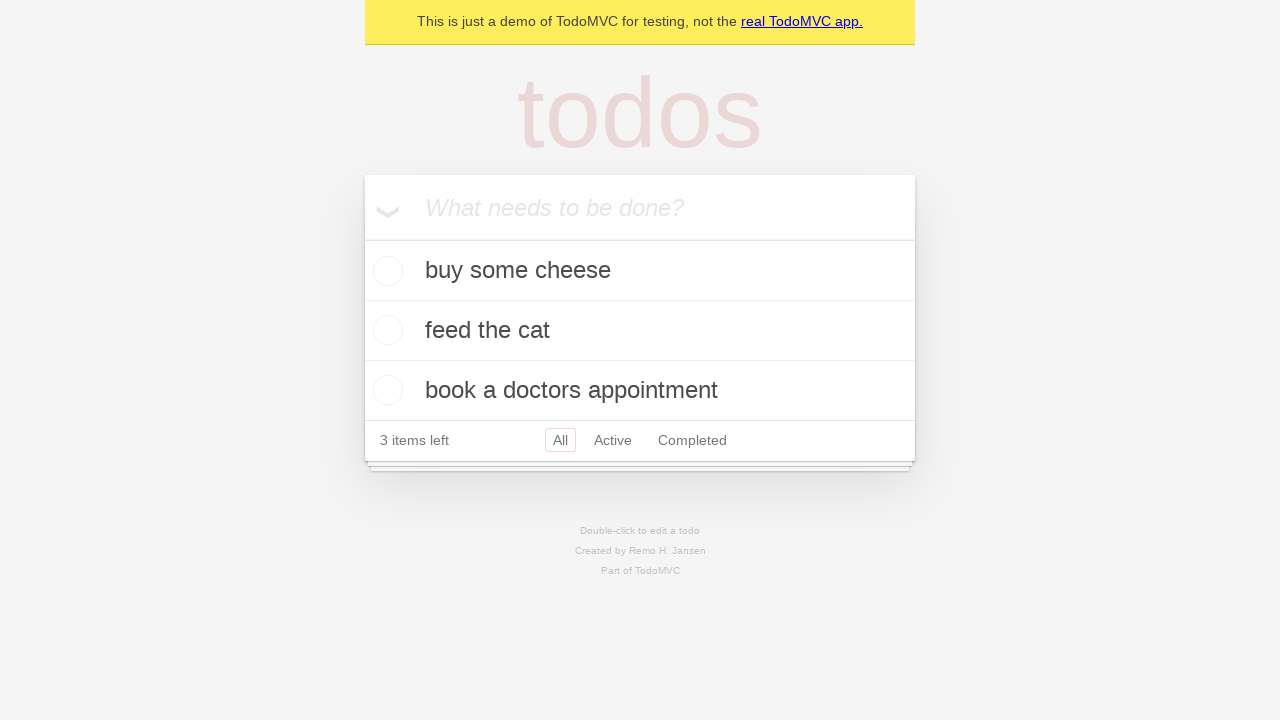

Waited for third todo item to load
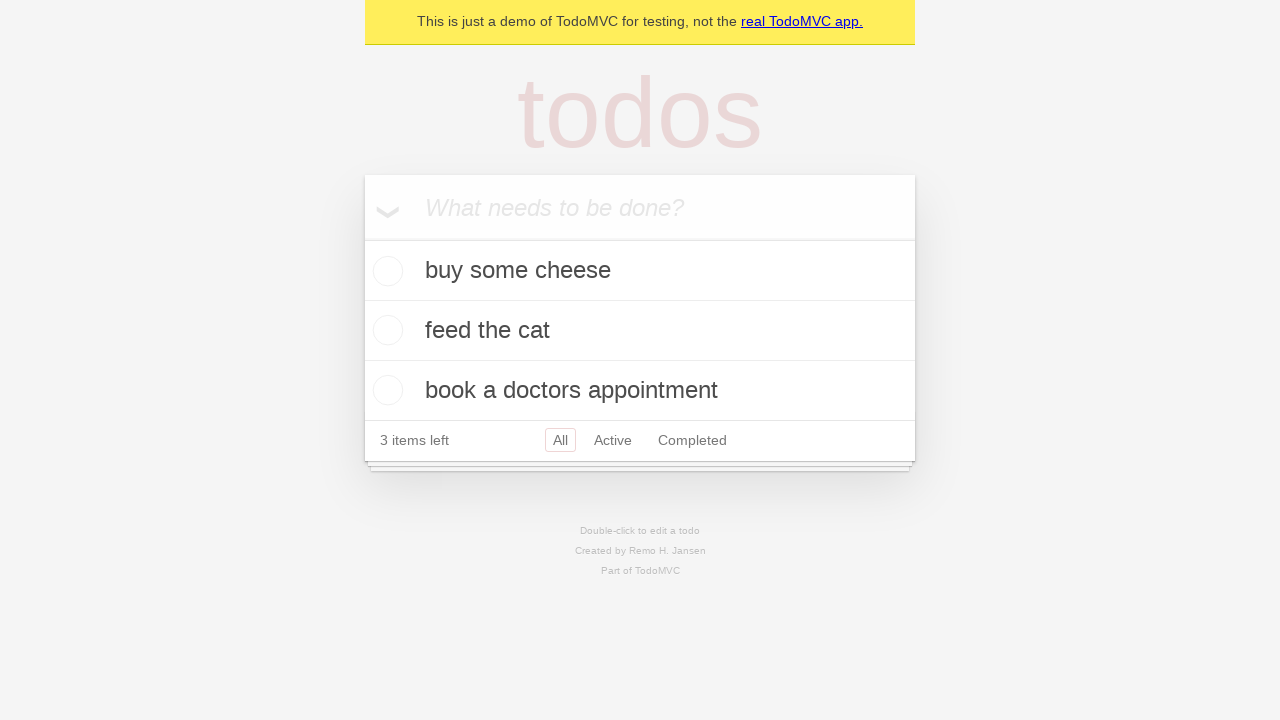

Checked the first todo item as completed at (385, 271) on .todo-list li .toggle >> nth=0
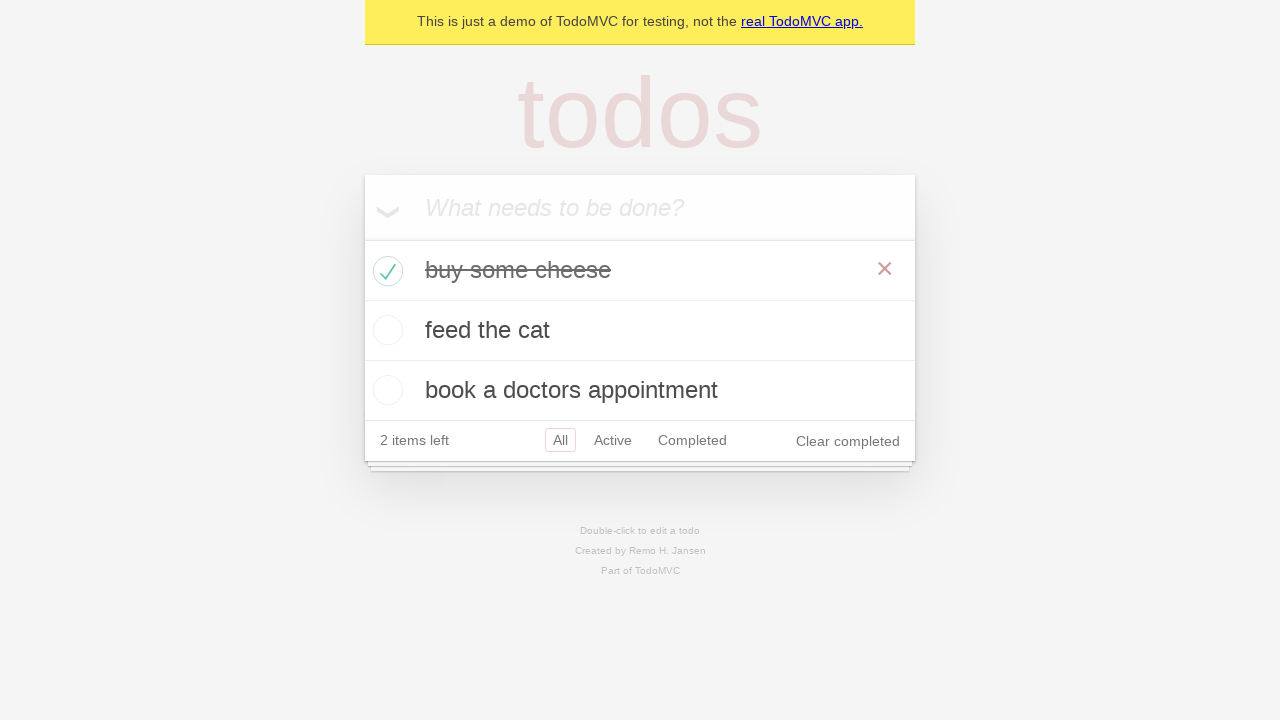

Waited for clear completed button to appear
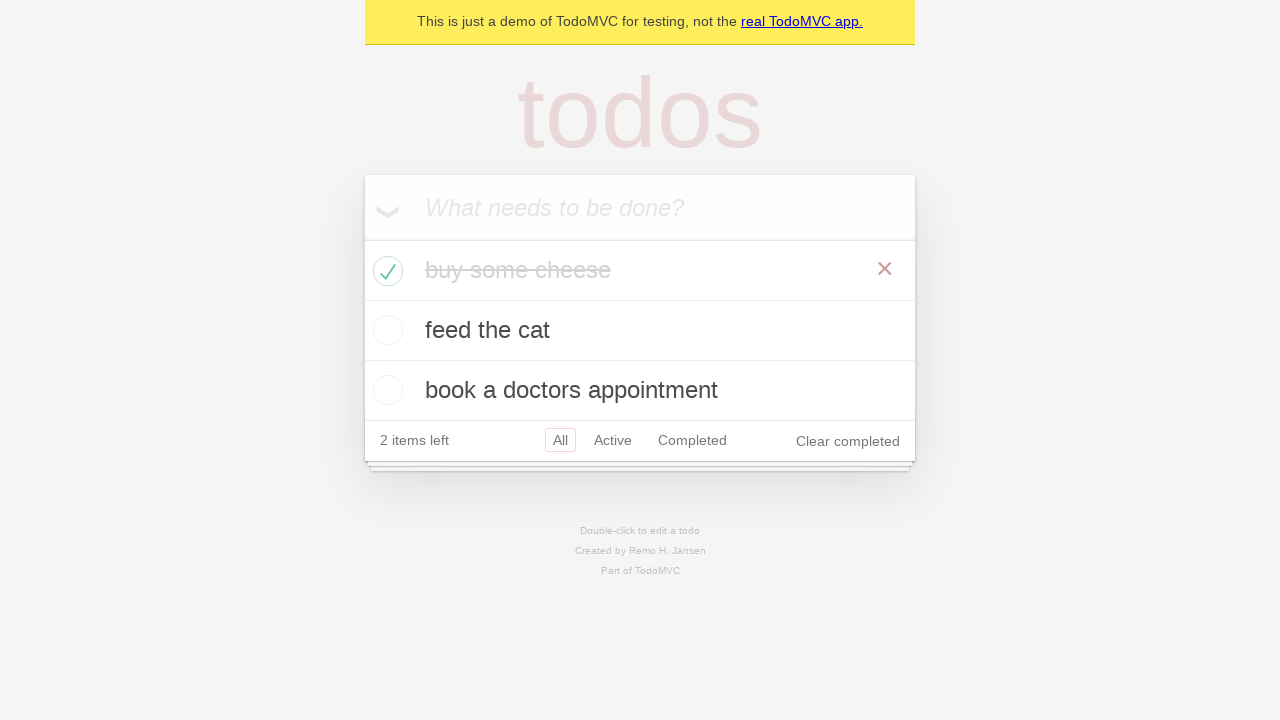

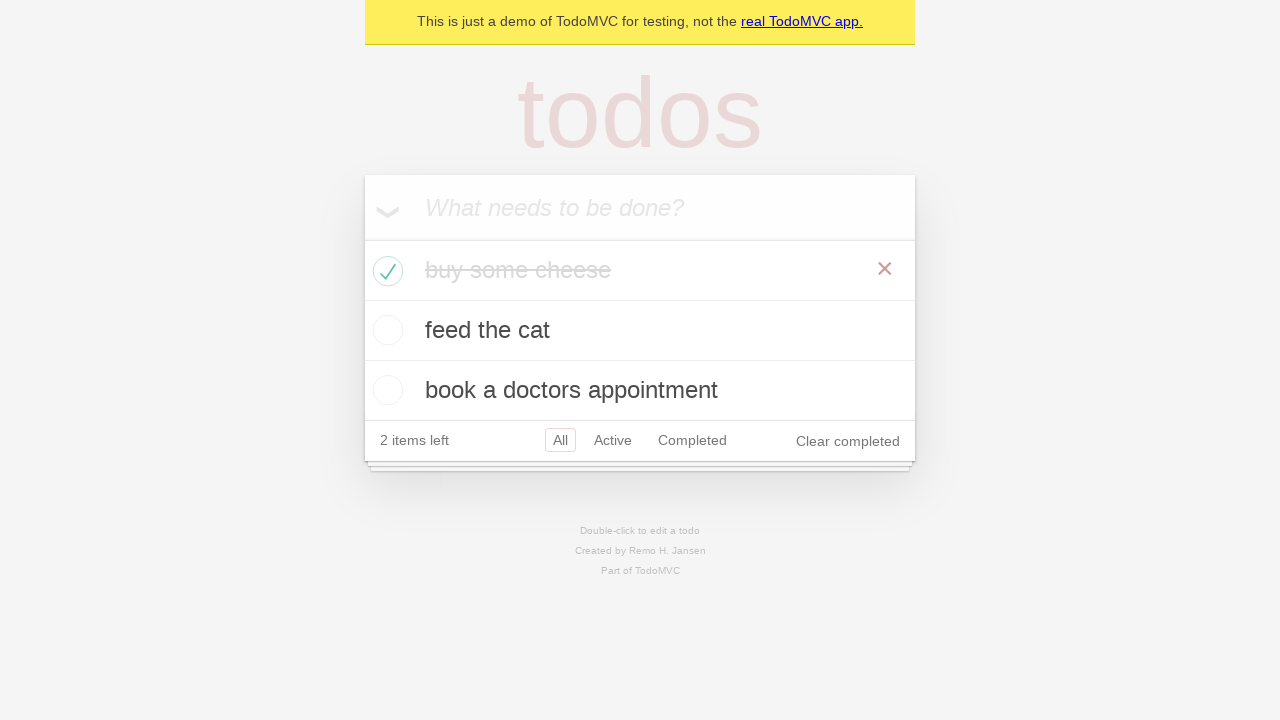